Navigates to the Tech With Tim website and verifies the page loads by checking the title

Starting URL: https://techwithtim.net

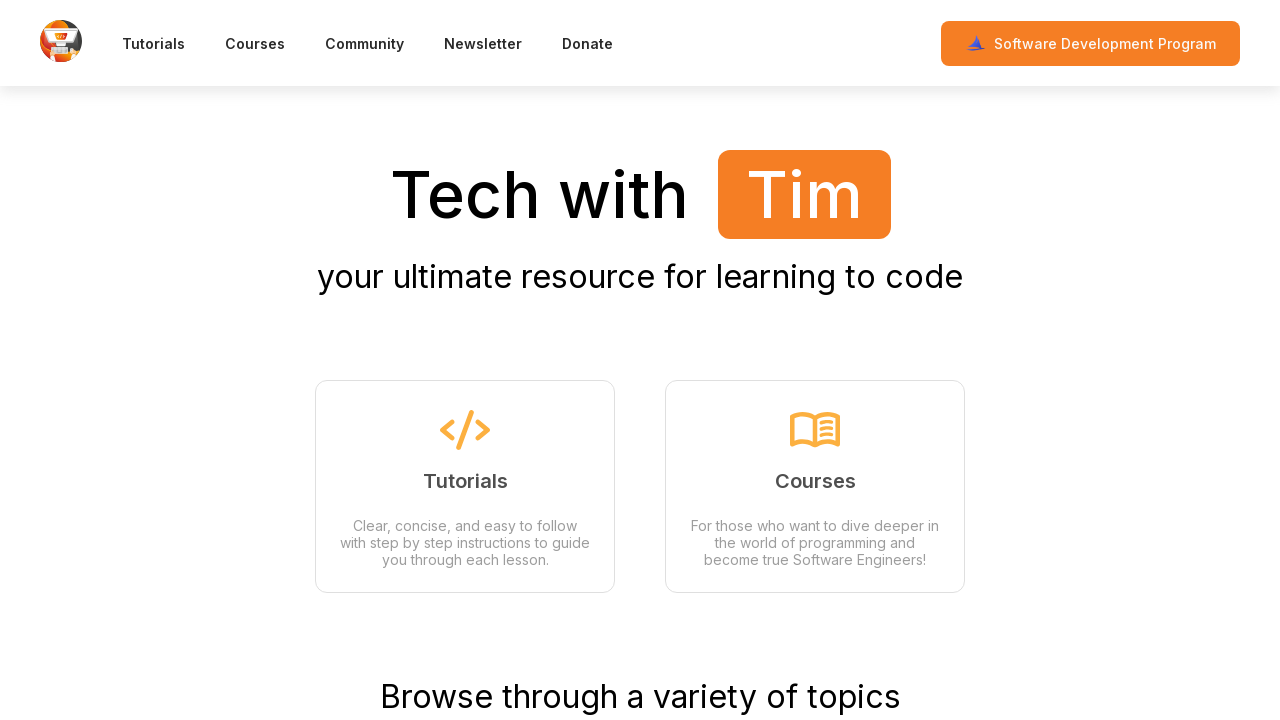

Waited for page DOM to be fully loaded
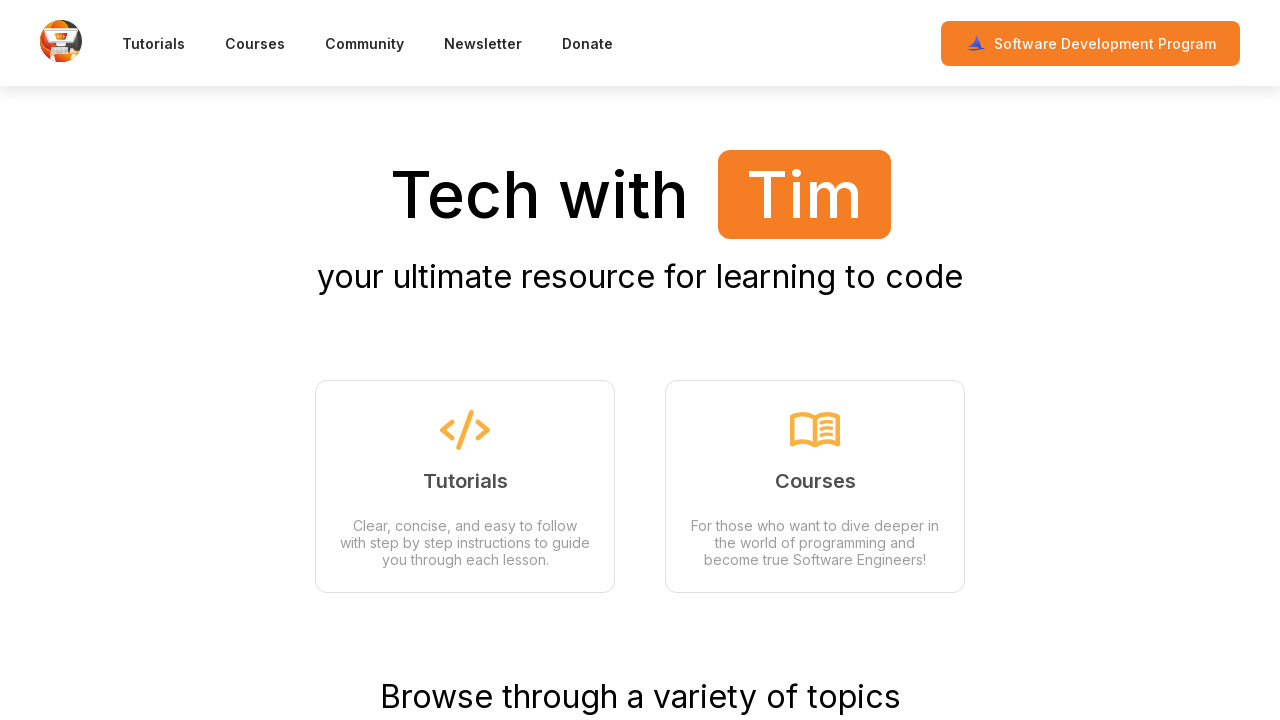

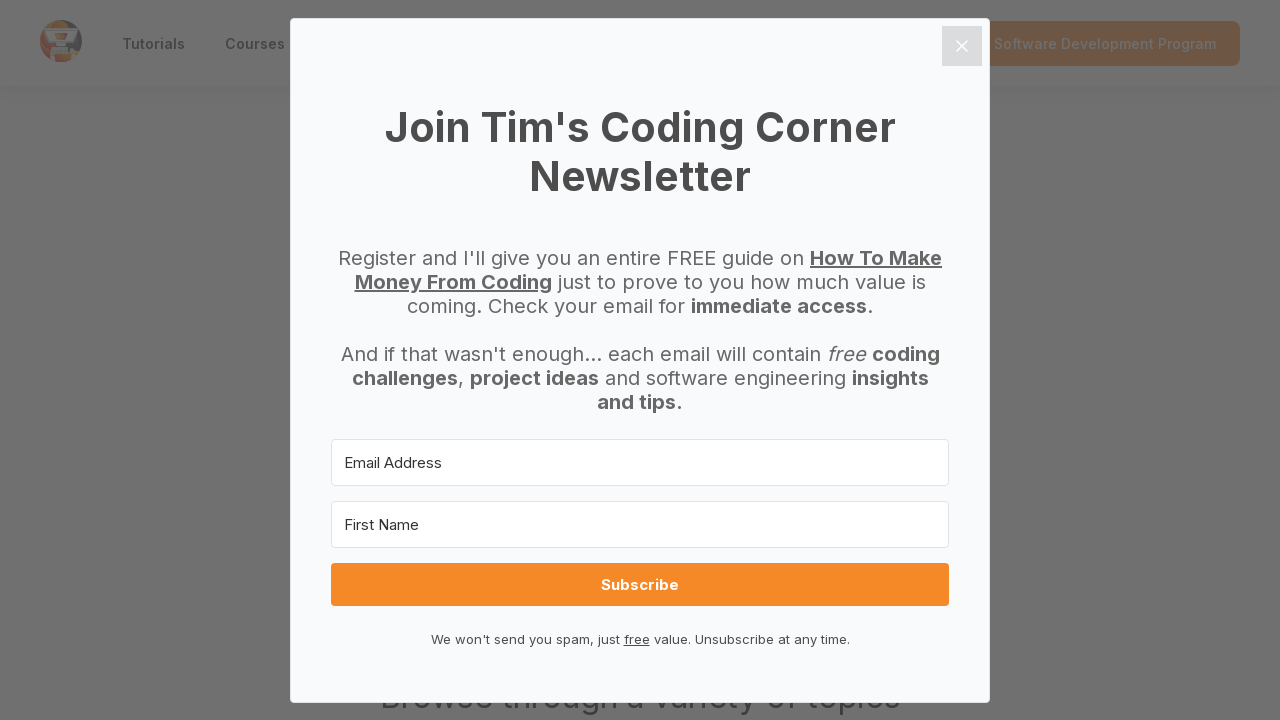